Tests city selection functionality by clicking on the location link and selecting a different city from the popup list

Starting URL: https://krasnoyarsk.24ff.ru/

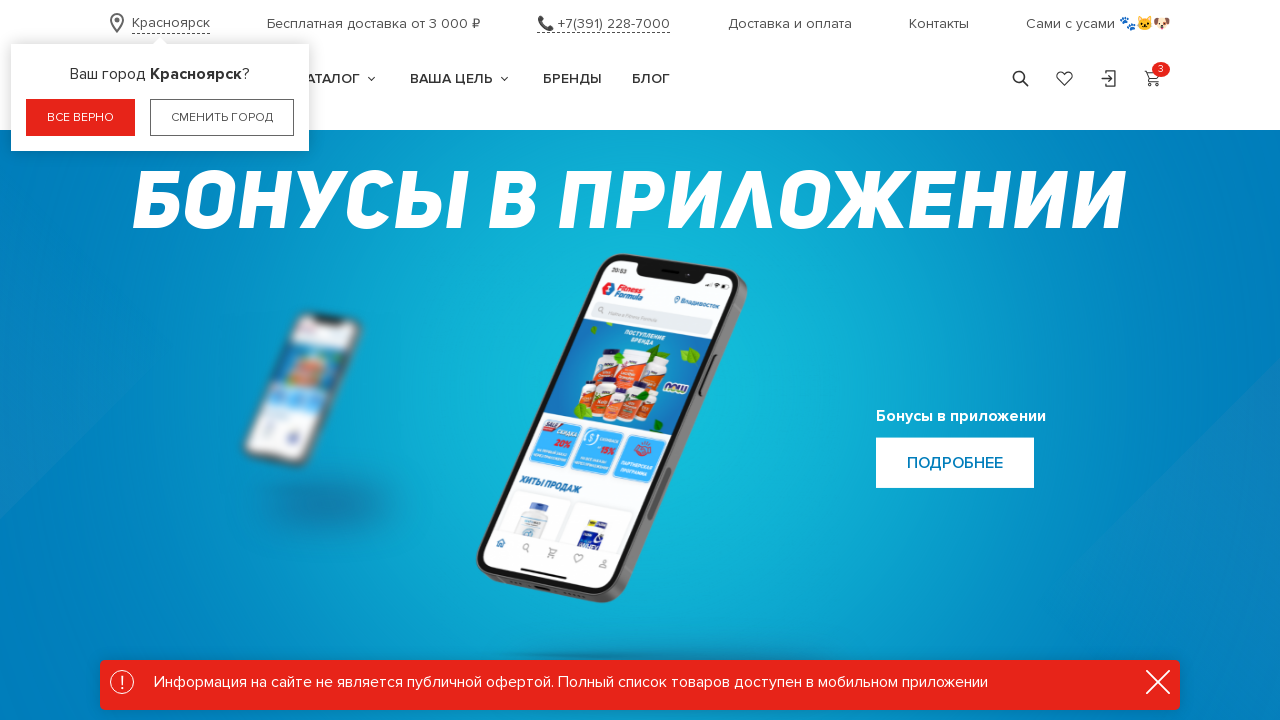

Clicked on location/city selector link to open city popup at (160, 23) on body > div.page-wrapper > div.header-wrapper > header > div > div.header-row.hea
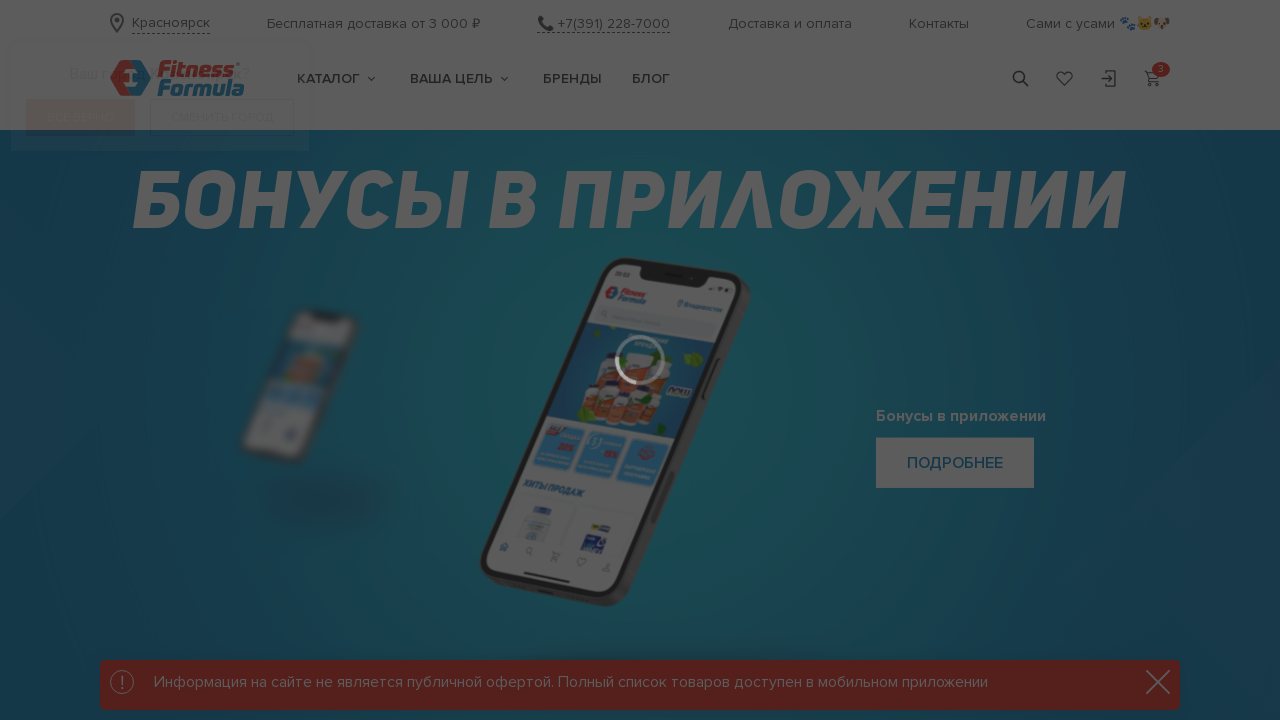

Selected 34th city from the popup list at (409, 608) on #city-popup > div.city-list-wrapper.tabs-wrapper.js-tabs-wrapper > div.tab-conte
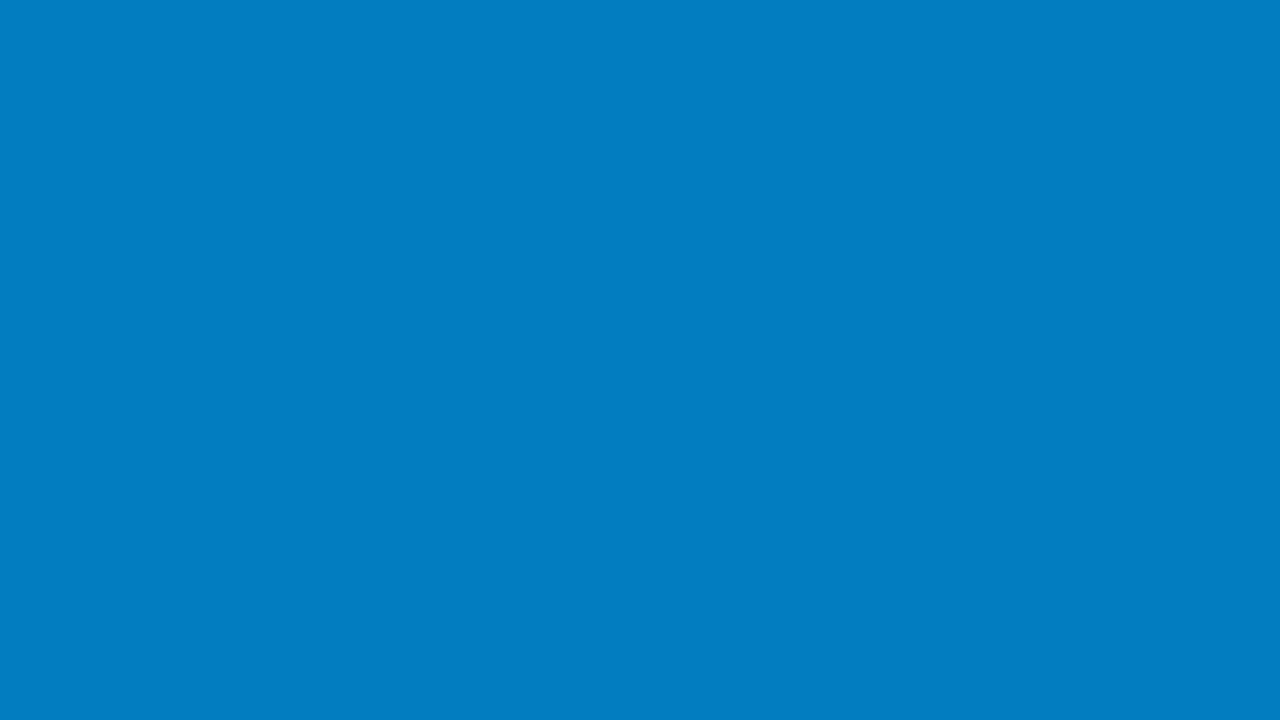

Waited for page to update after city selection (6000ms)
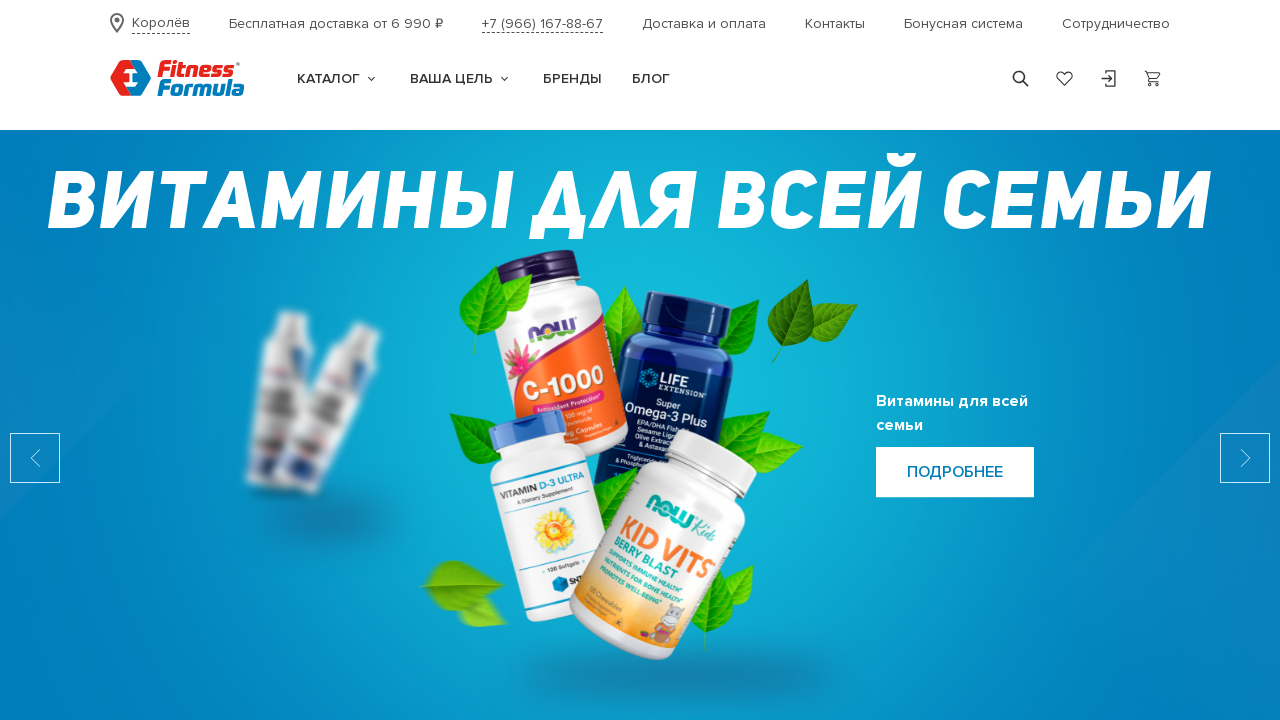

Verified page wrapper is visible after city change
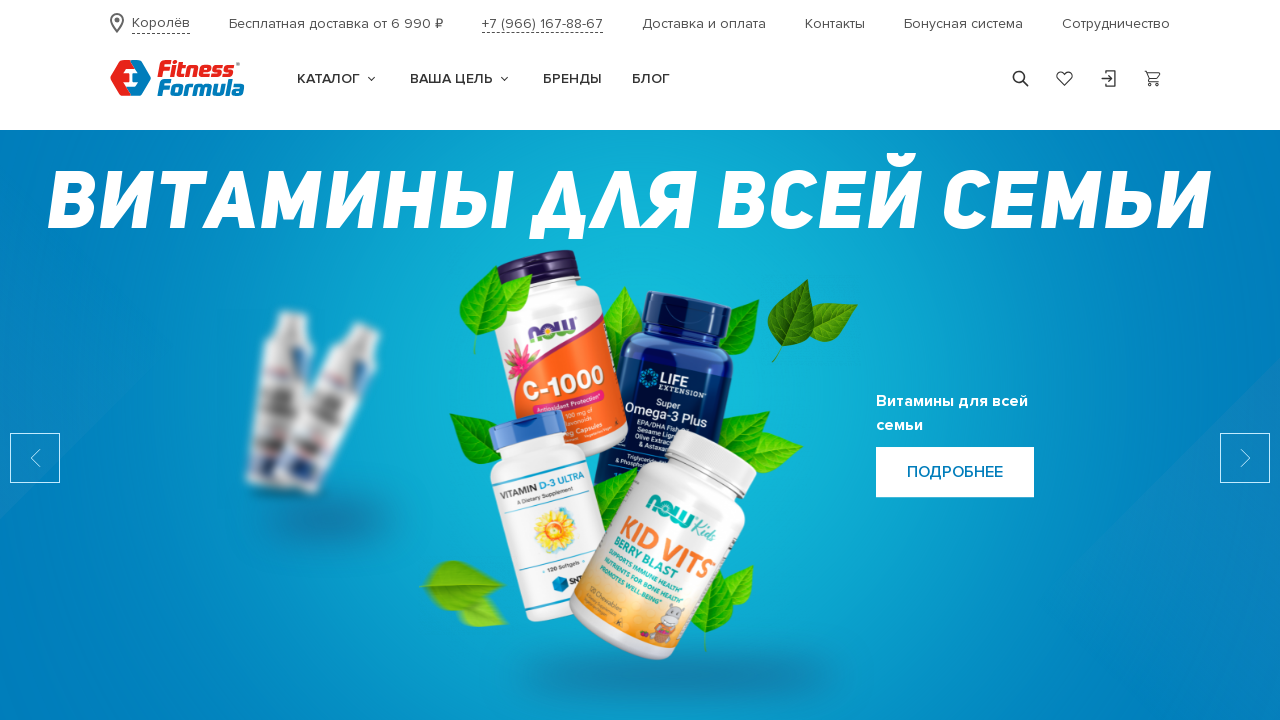

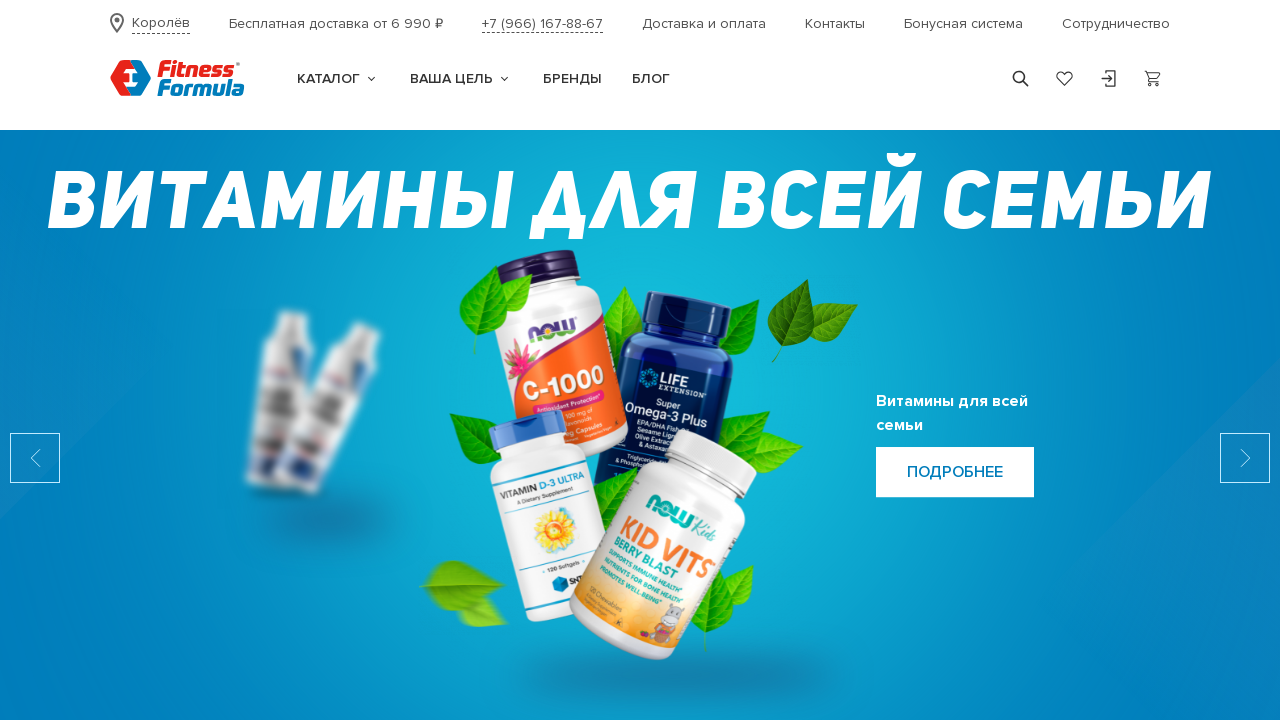